Tests that attempting to find a non-existent element raises an exception

Starting URL: https://duckduckgo.com/

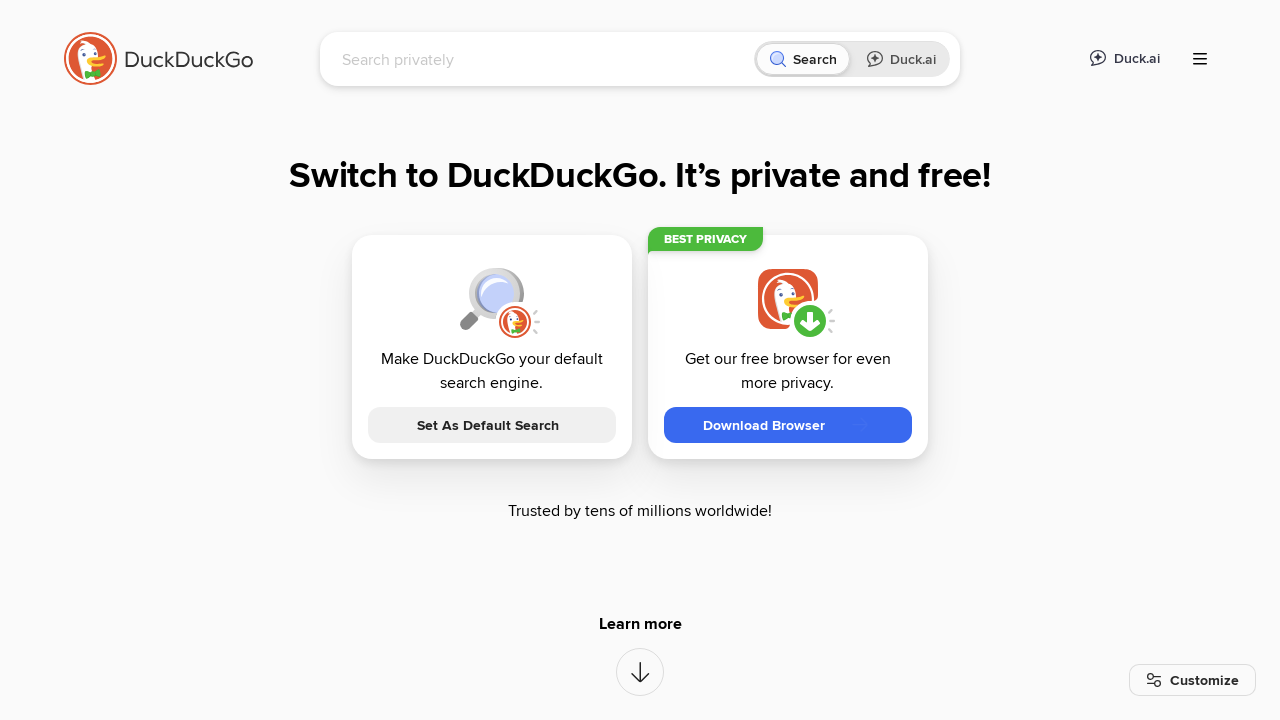

Exception raised as expected when clicking non-existent element on css=not existing selector haha
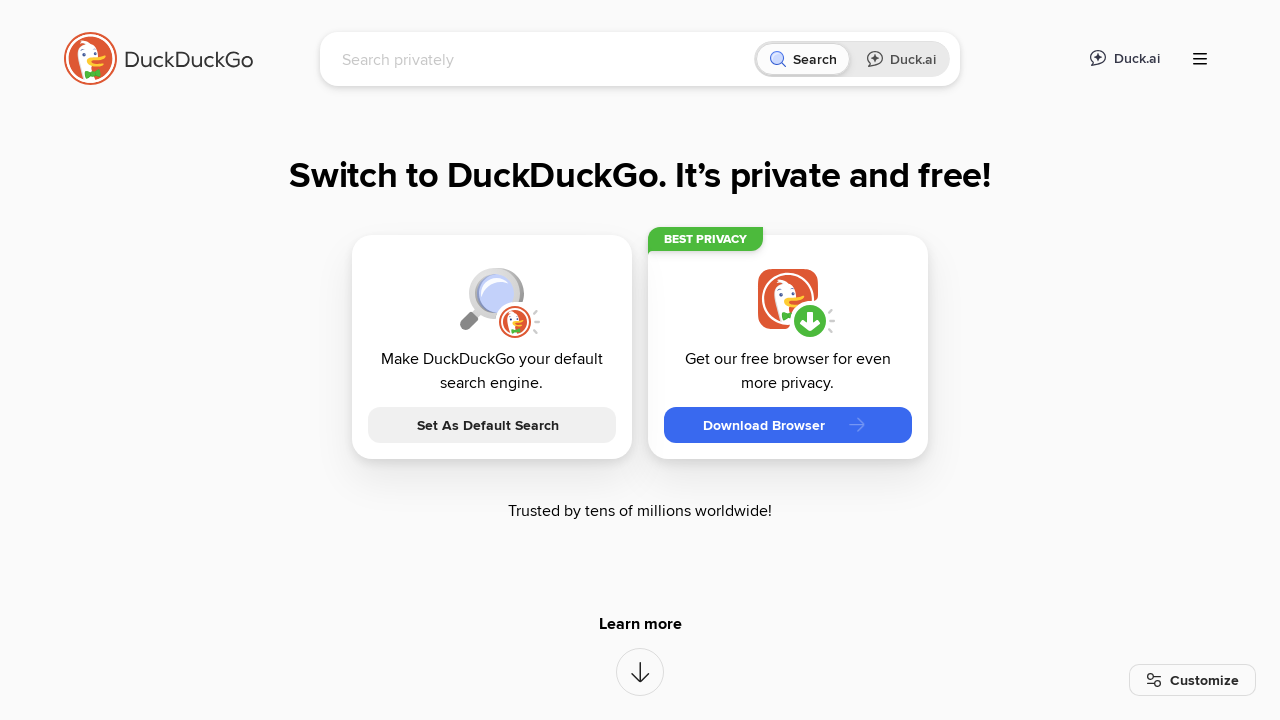

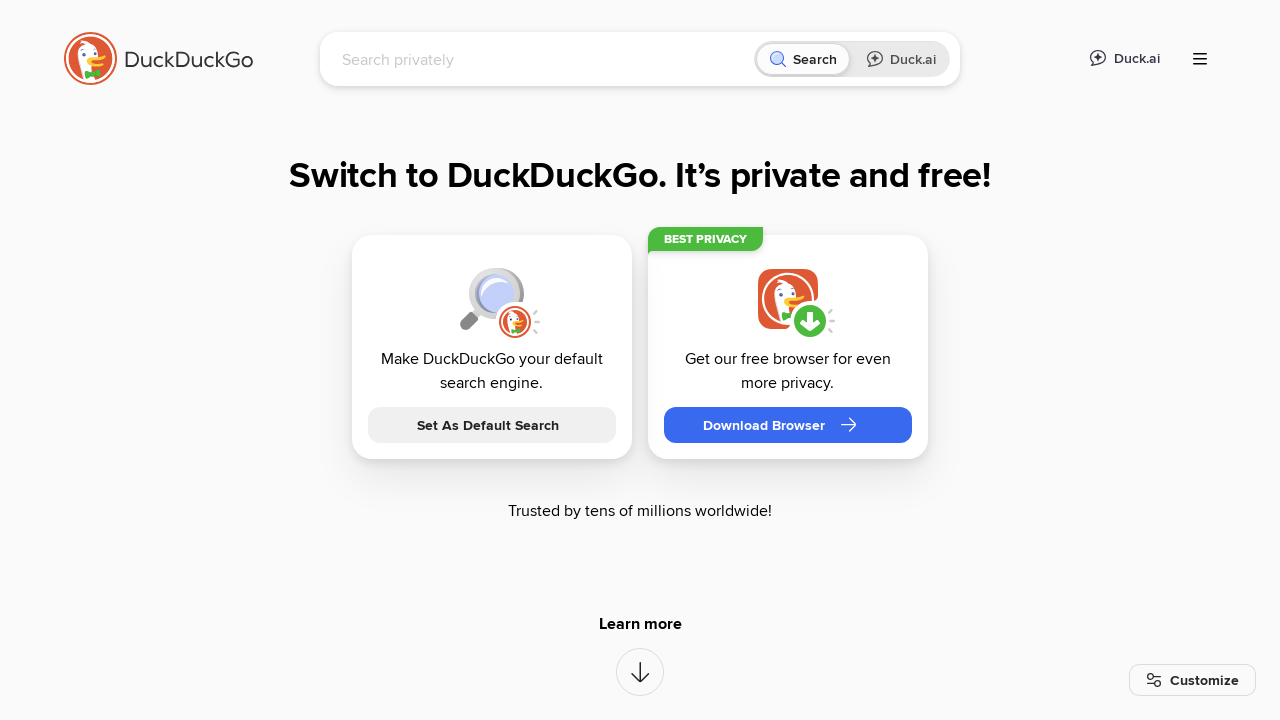